Counts the number of columns in the EMPLOYEE BASIC INFORMATION table header and verifies there are 4 columns

Starting URL: http://automationbykrishna.com/index.html#

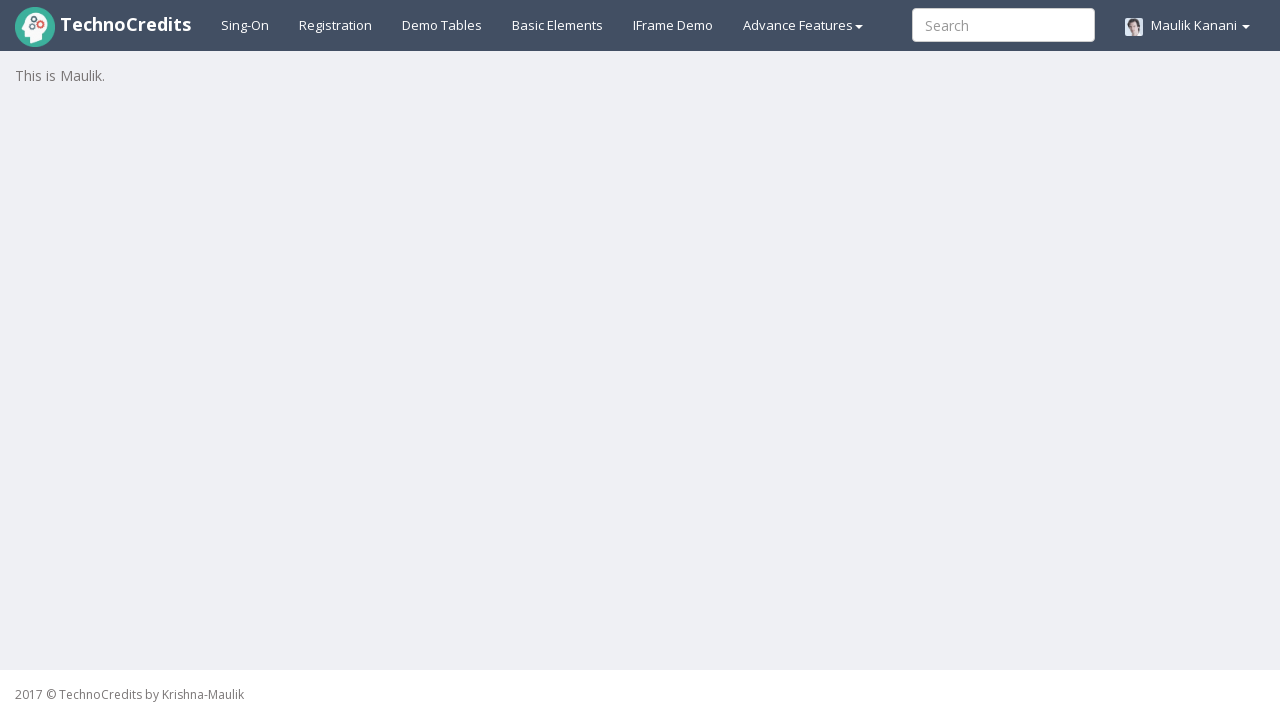

Clicked on Demo Tables link to navigate to tables page at (442, 25) on xpath=//a[@id='demotable']
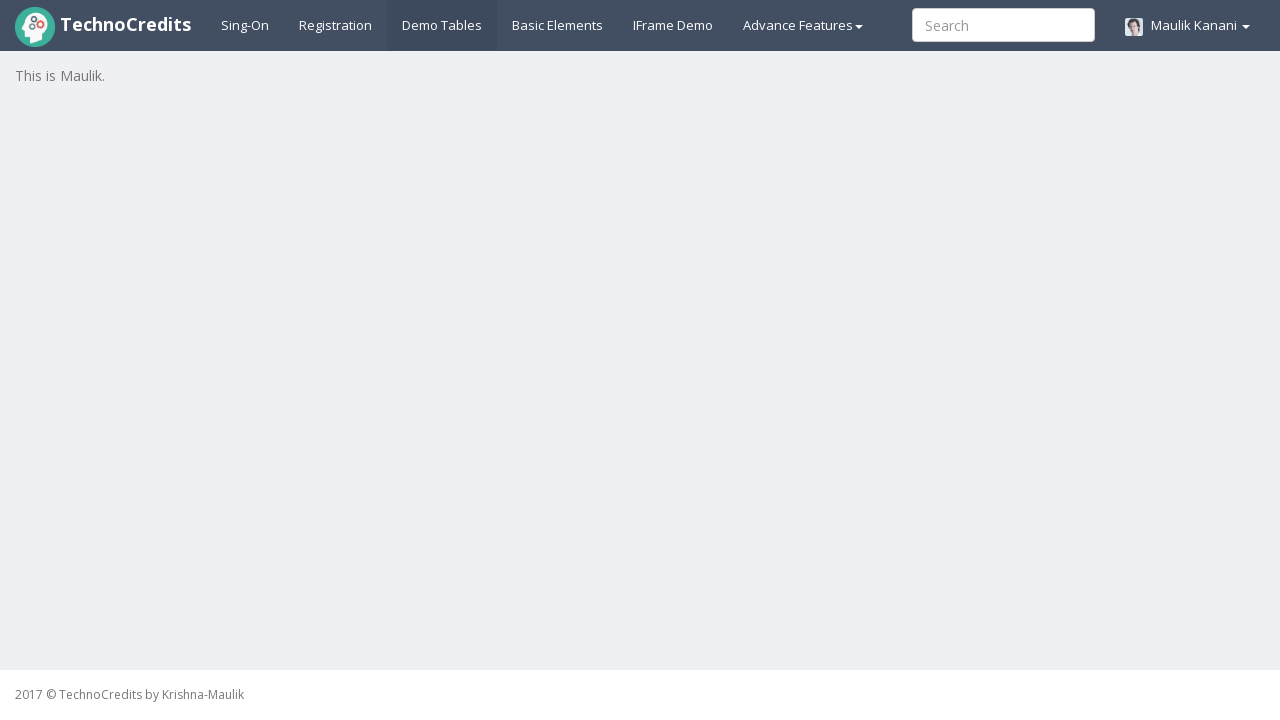

EMPLOYEE BASIC INFORMATION table loaded
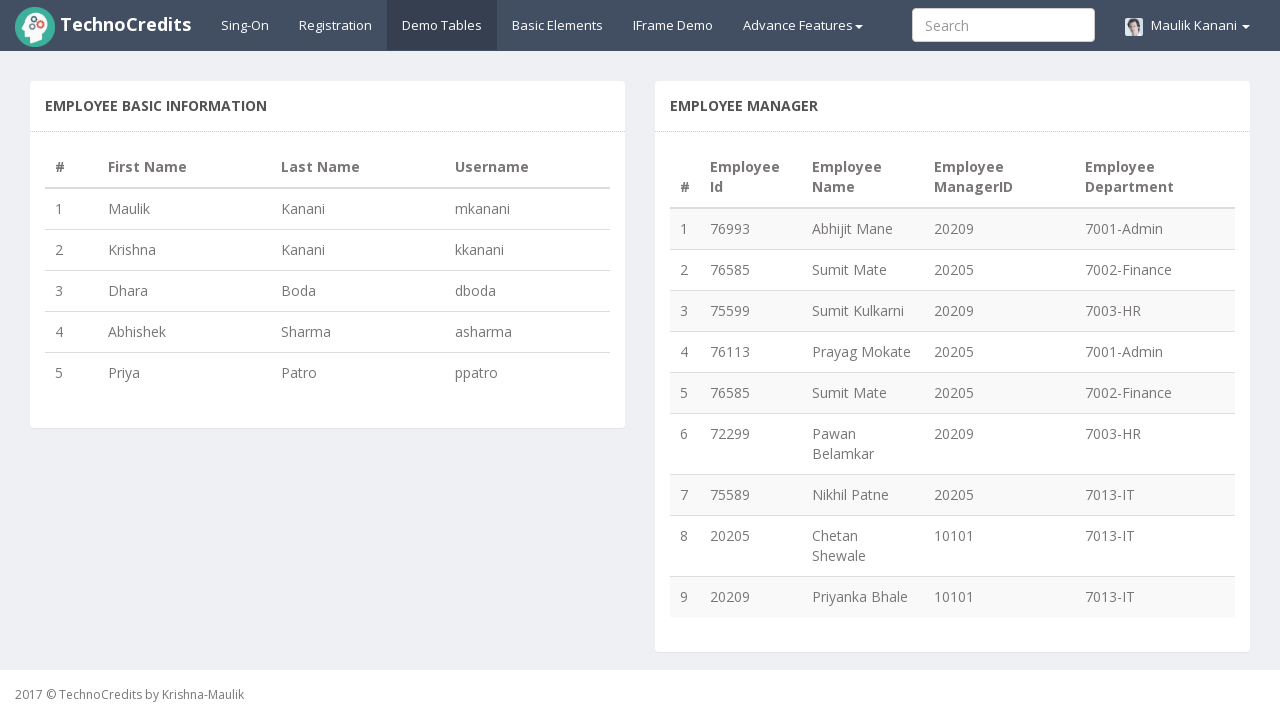

Retrieved table header columns - found 4 columns
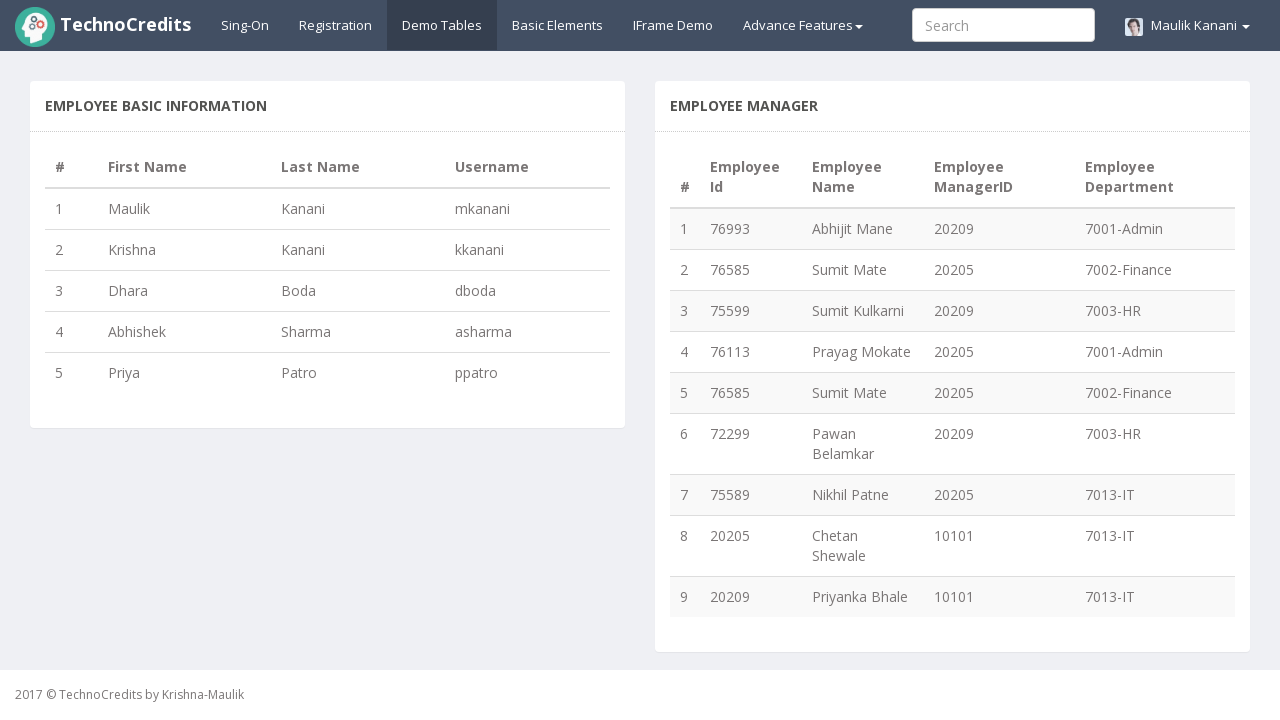

Verified that EMPLOYEE BASIC INFORMATION table has exactly 4 columns
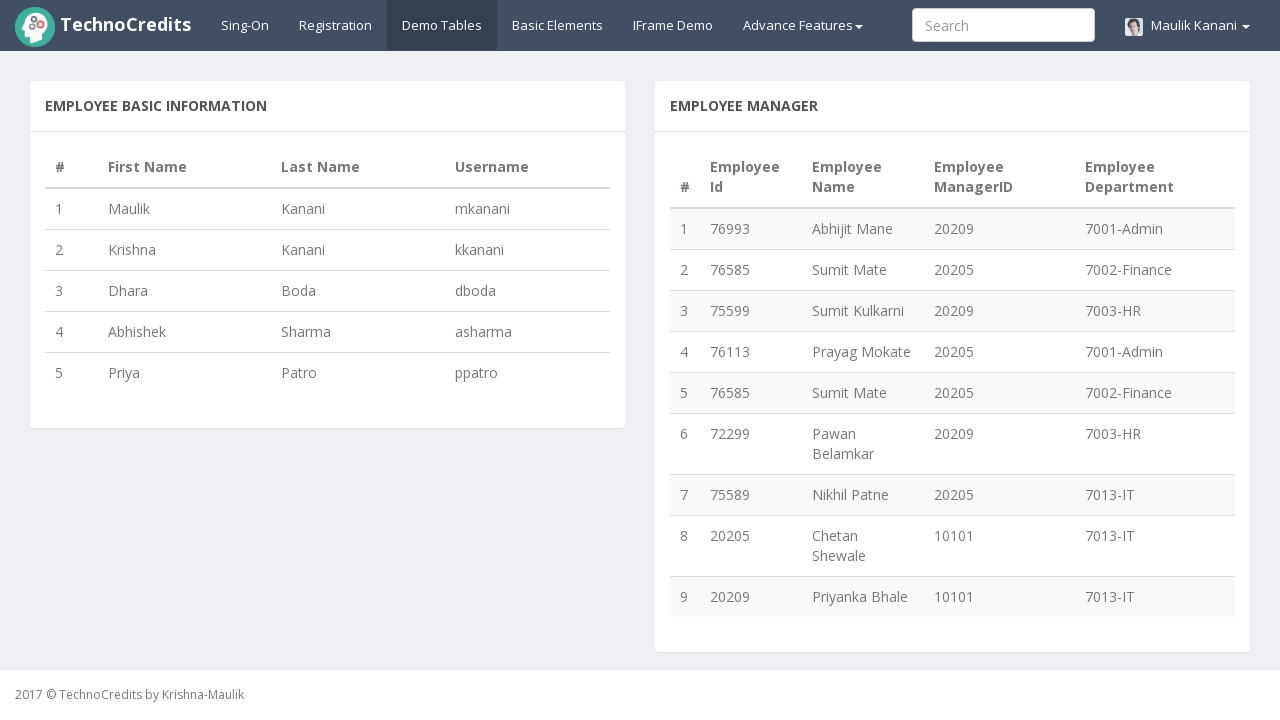

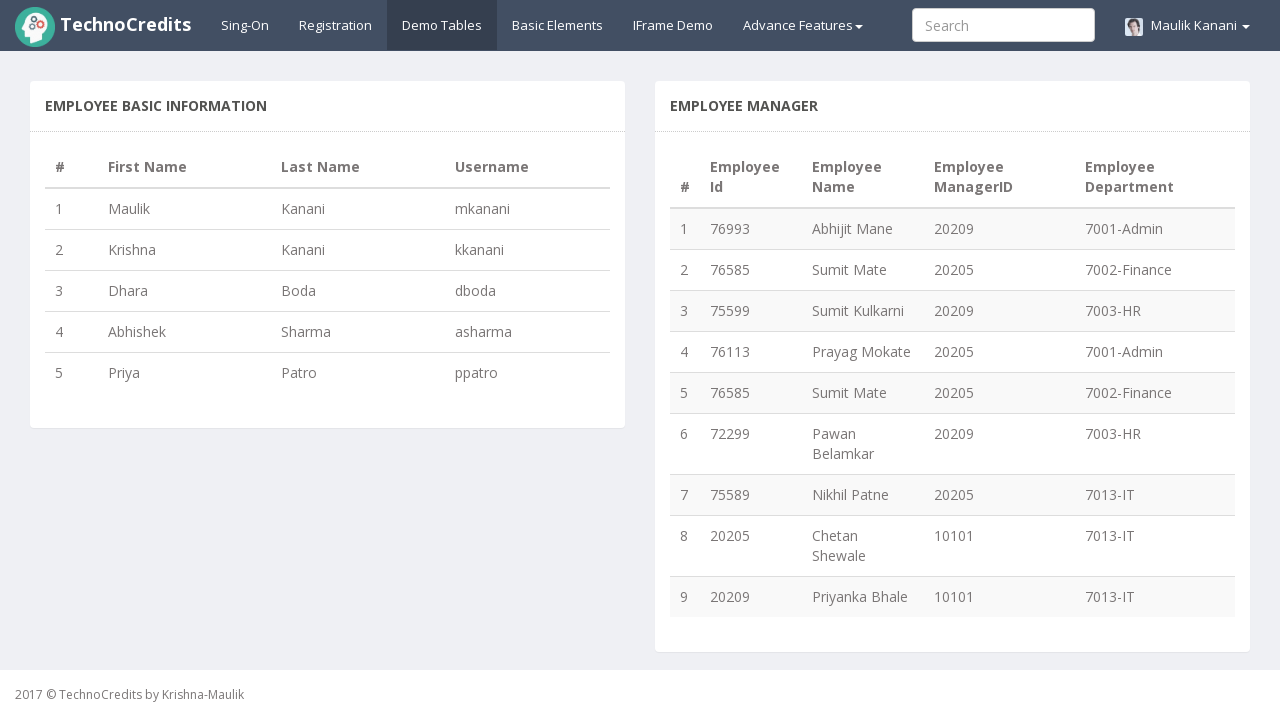